Tests infinite scroll functionality by scrolling down and verifying that more content loads dynamically

Starting URL: https://bonigarcia.dev/selenium-webdriver-java/infinite-scroll.html

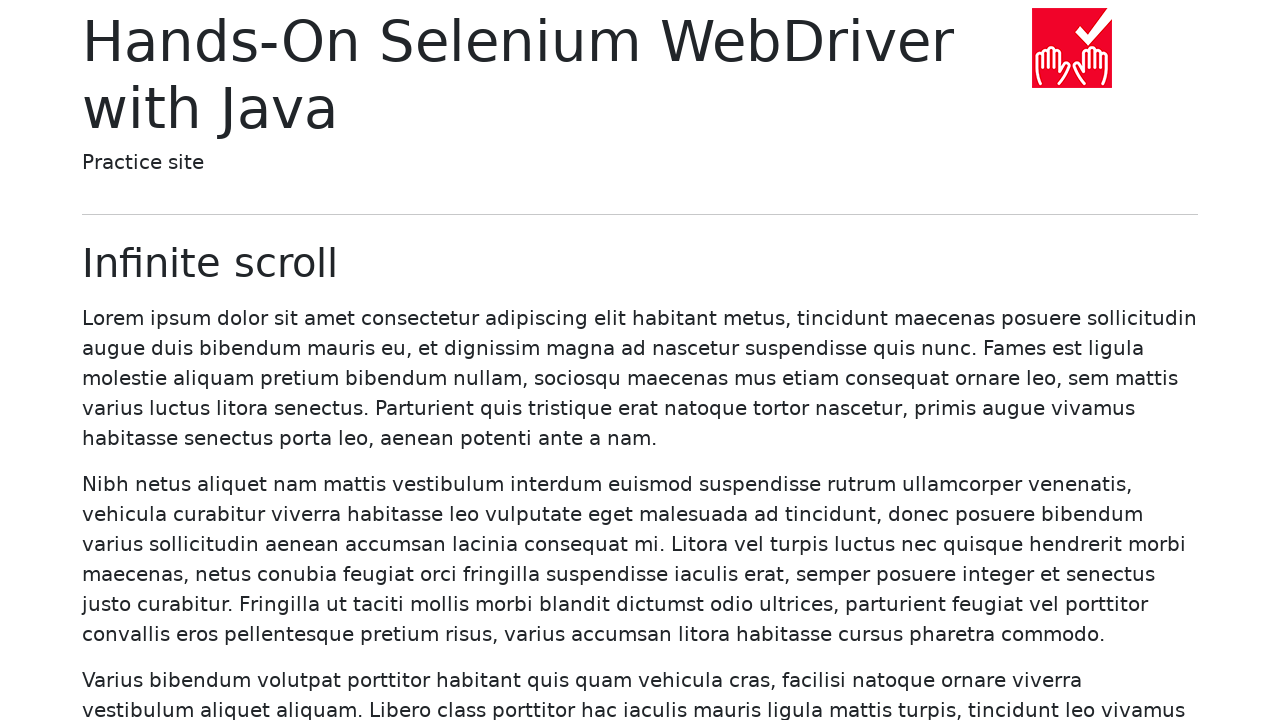

Selected all initial paragraphs with class 'p.lead'
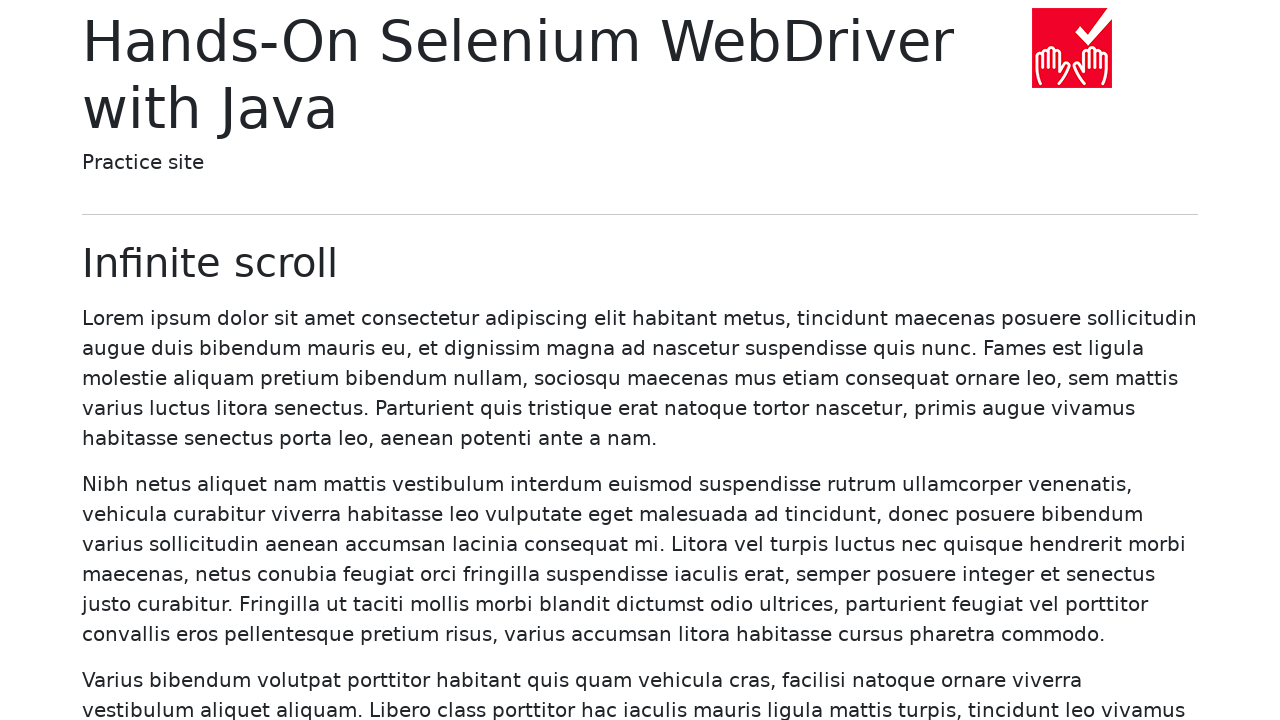

Verified that 20 initial paragraphs are loaded
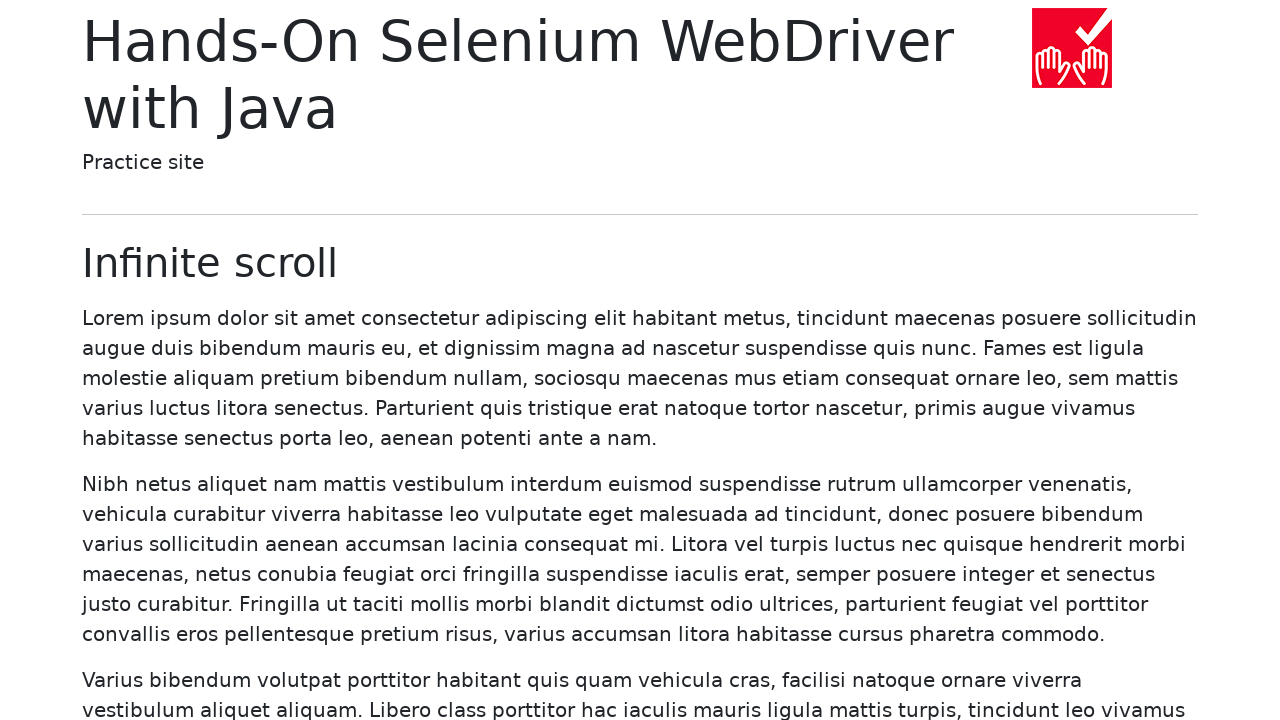

Verified first paragraph contains expected 'Lorem ipsum dolor sit amet' text
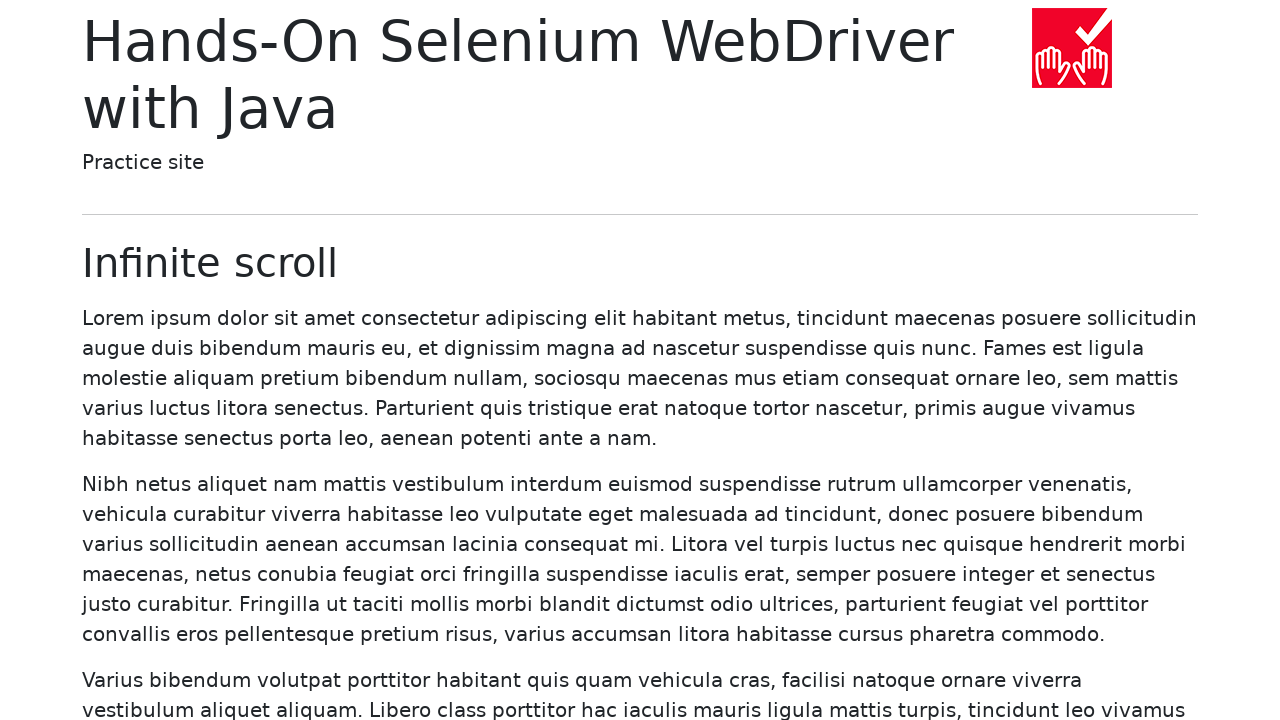

Scrolled to the 19th paragraph (last initial paragraph) into view
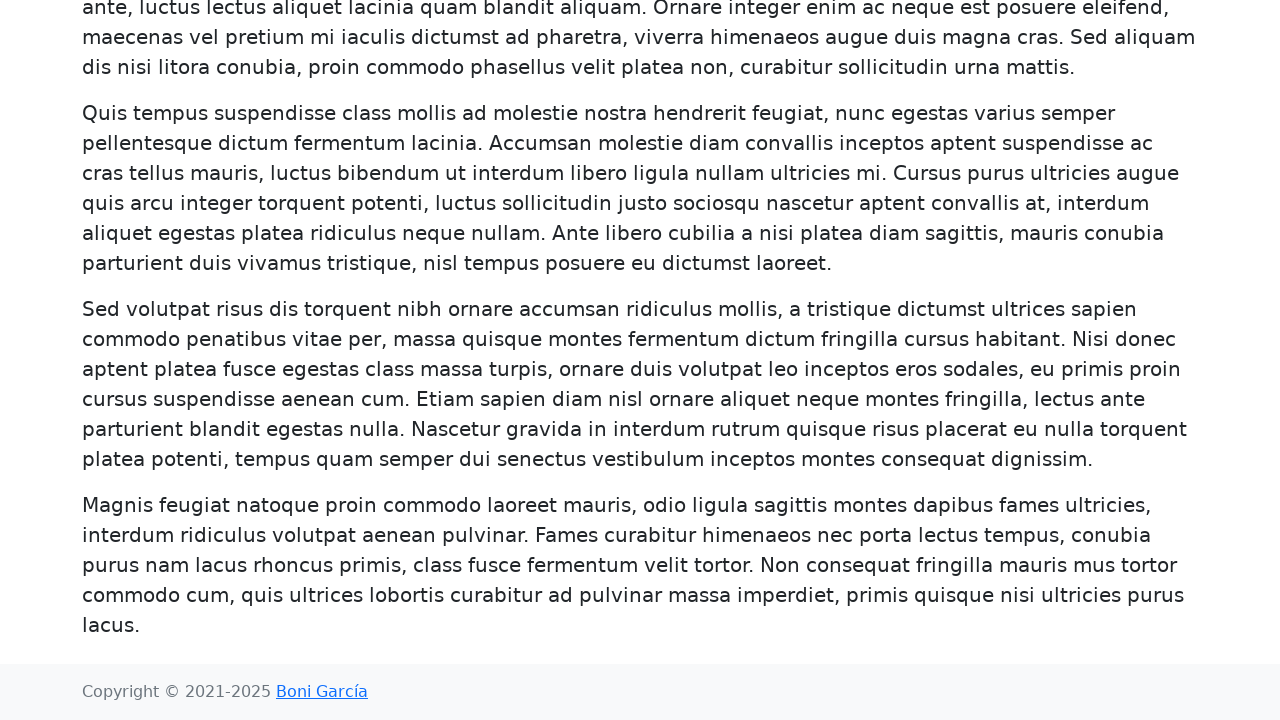

Scrolled down with mouse wheel to trigger infinite scroll loading
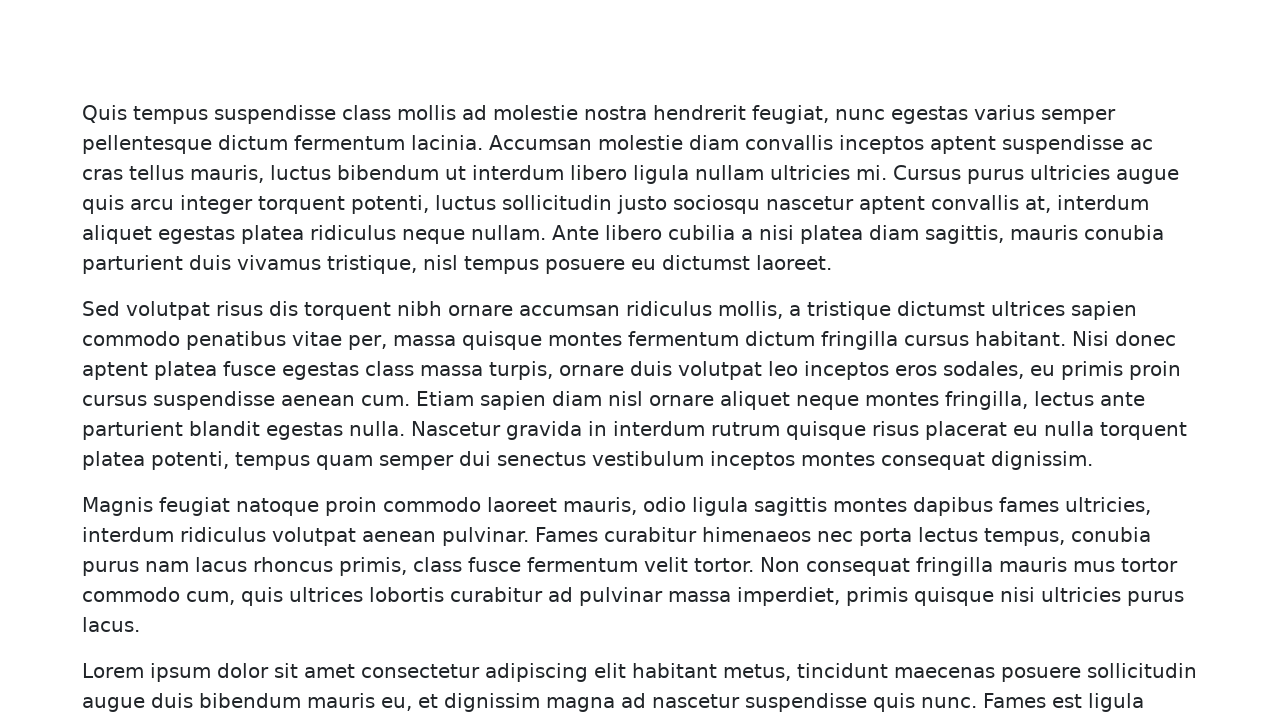

Waited 1 second for new content to load dynamically
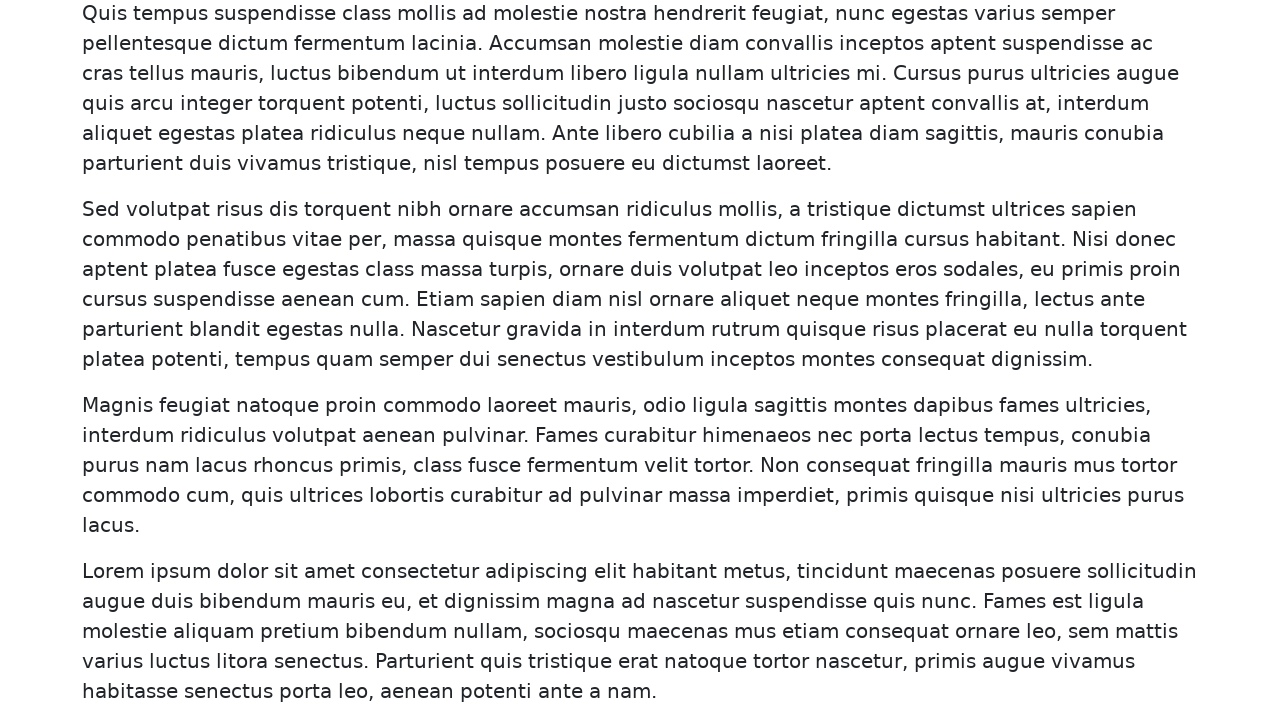

Selected all paragraphs after infinite scroll loading
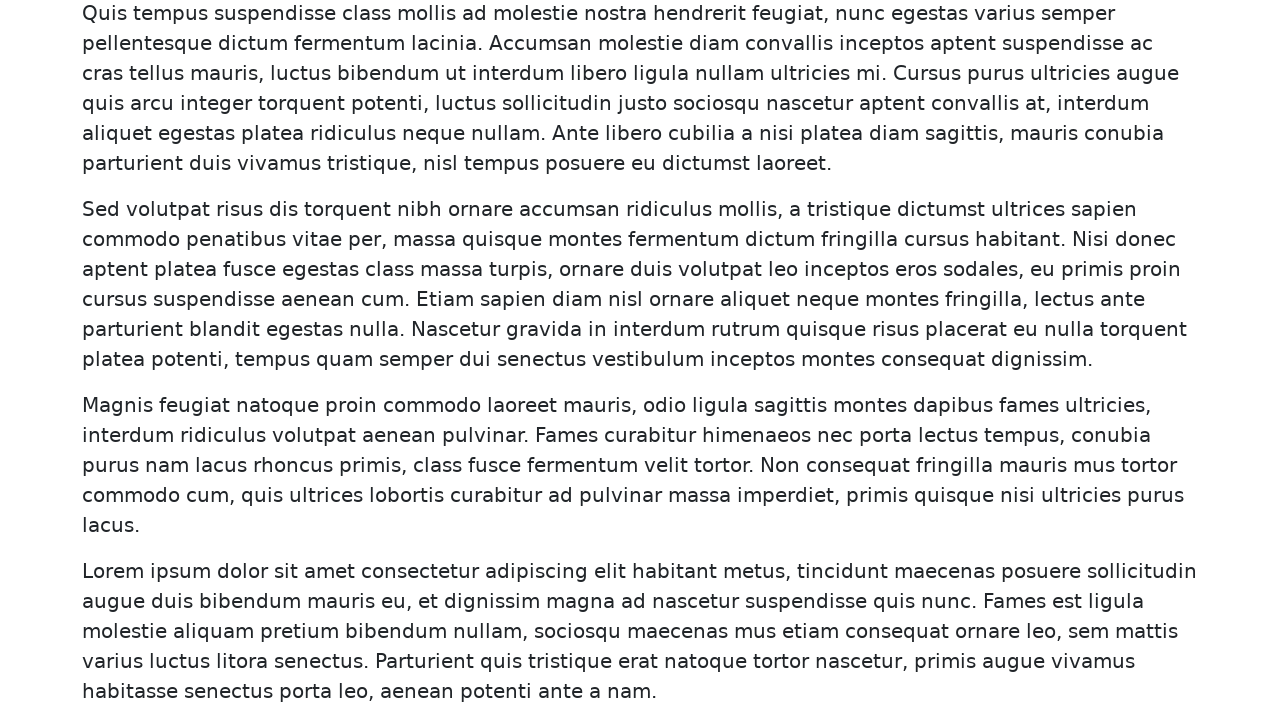

Verified that 40 paragraphs are now loaded after scrolling
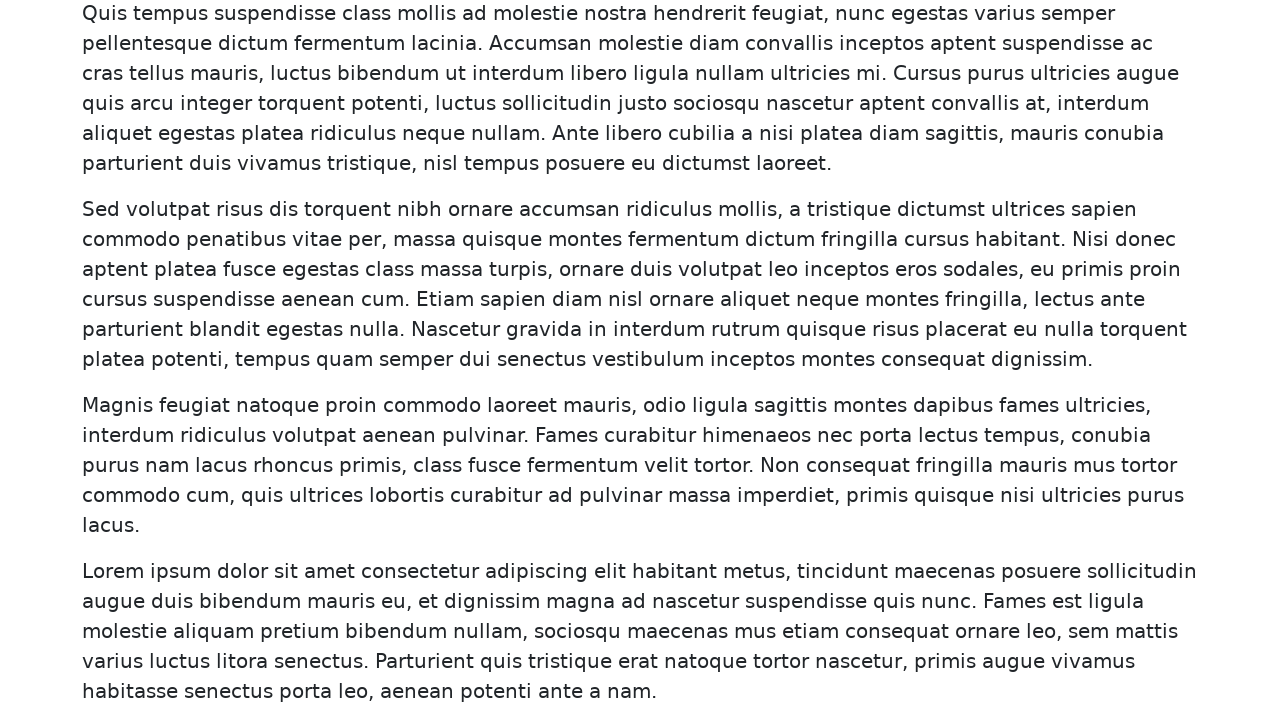

Verified last loaded paragraph contains expected 'Magnis feugiat natoque proin' text
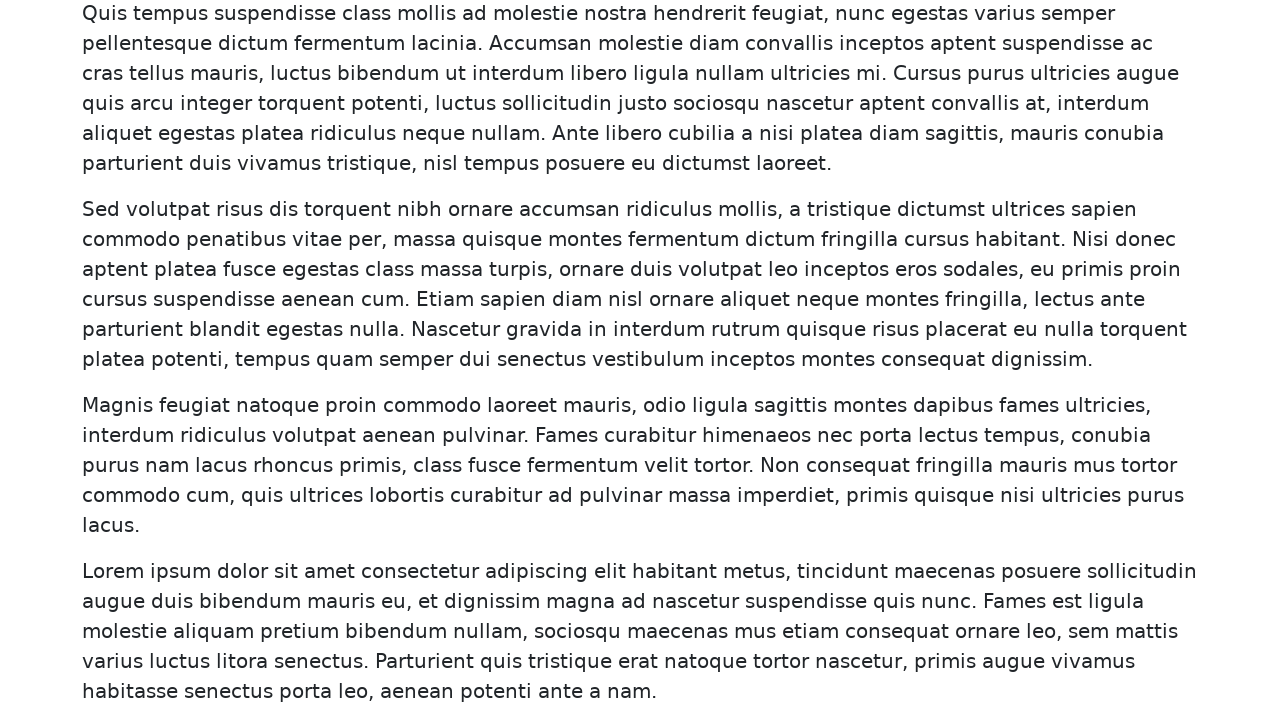

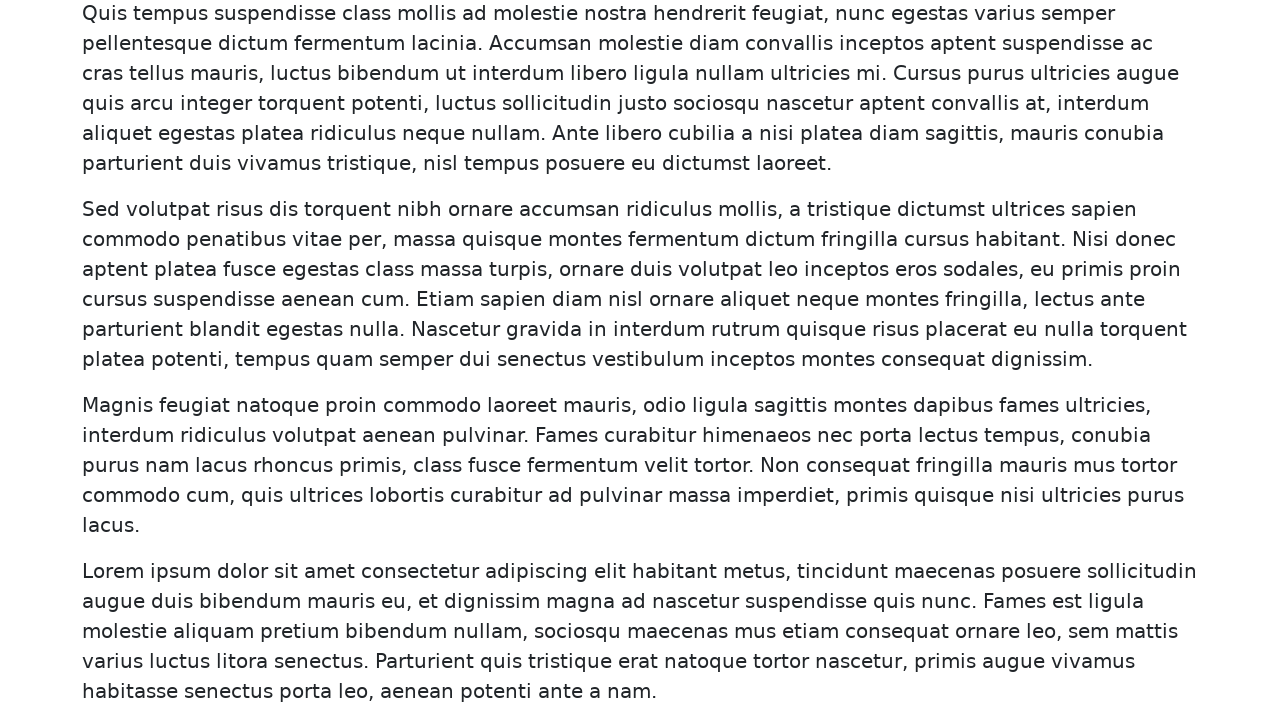